Tests registration form by filling in required fields (first name, last name, email) and submitting the form

Starting URL: http://suninjuly.github.io/registration1.html

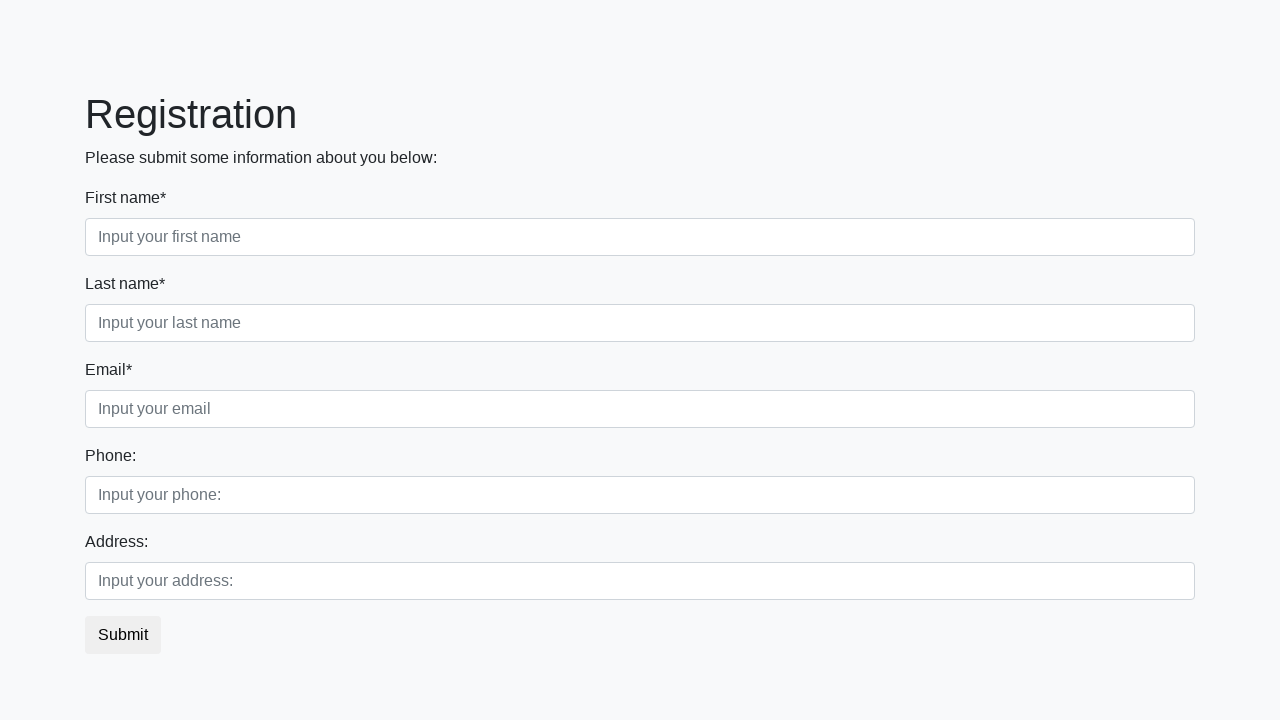

Filled first name field with 'Ivan' on input.form-control.first[required]
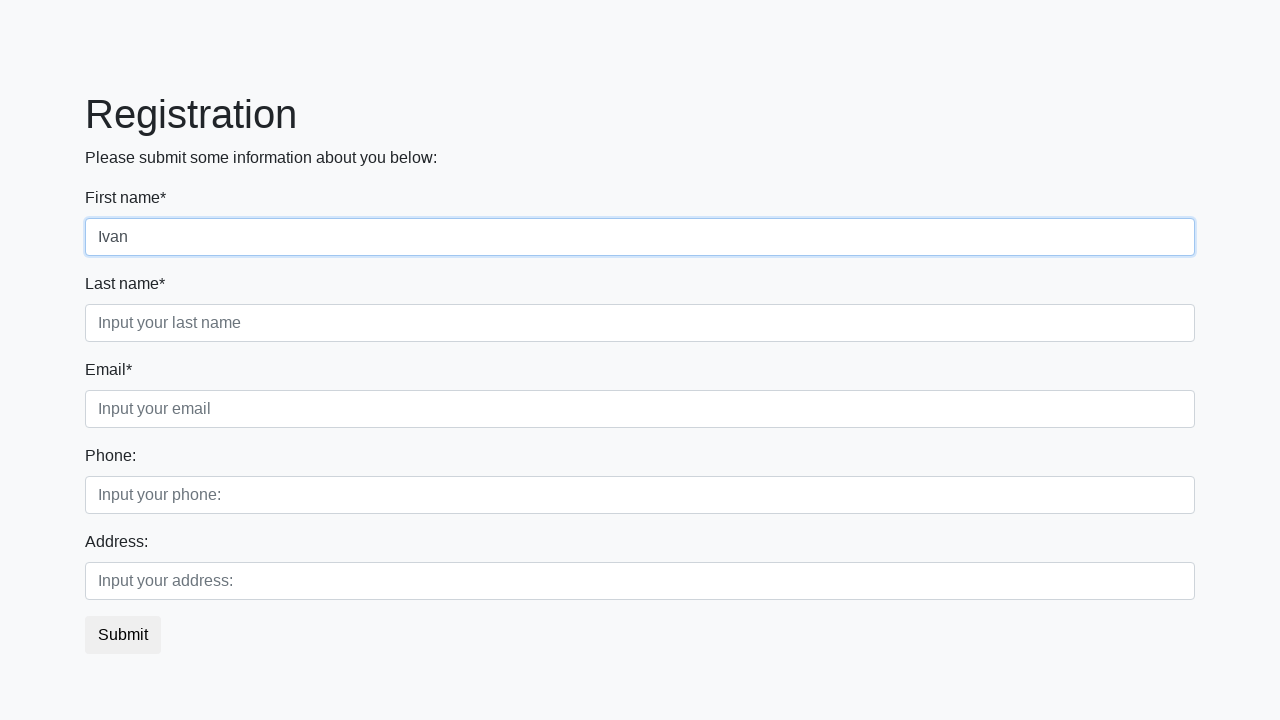

Filled last name field with 'Petrov' on input.form-control.second[required]
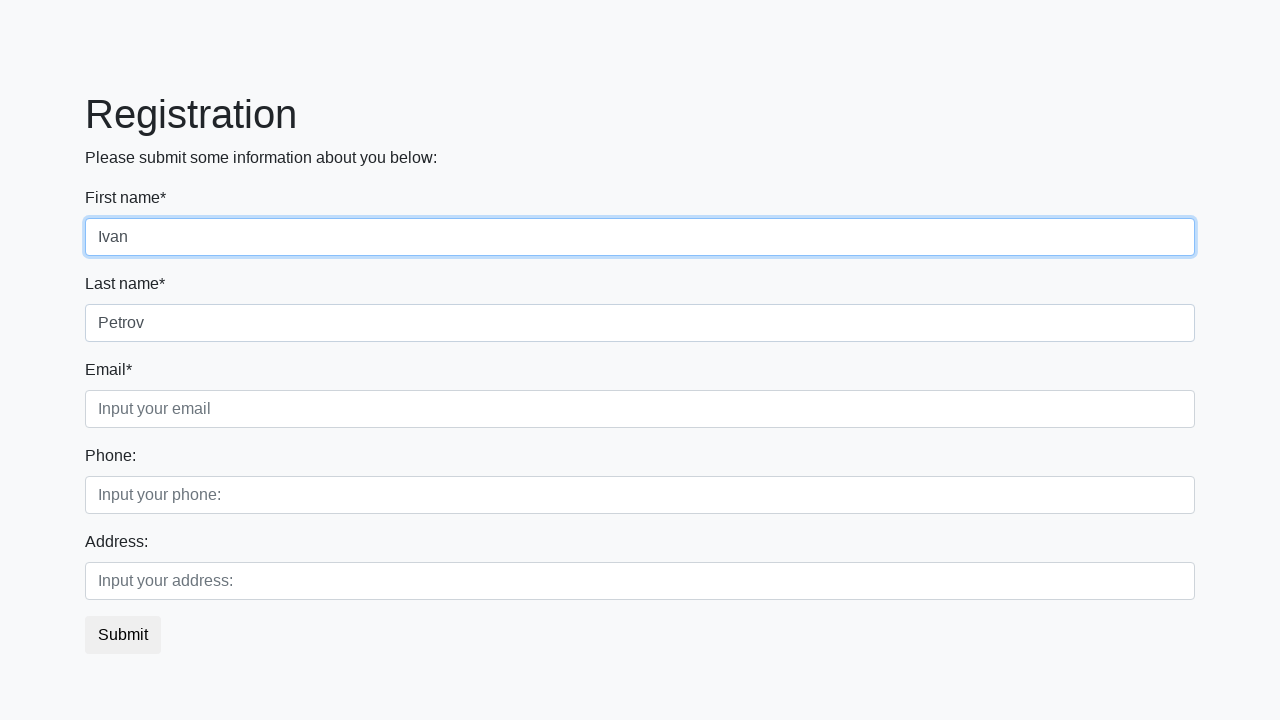

Filled email field with 'stepik@gmail.com' on input.form-control.third[required]
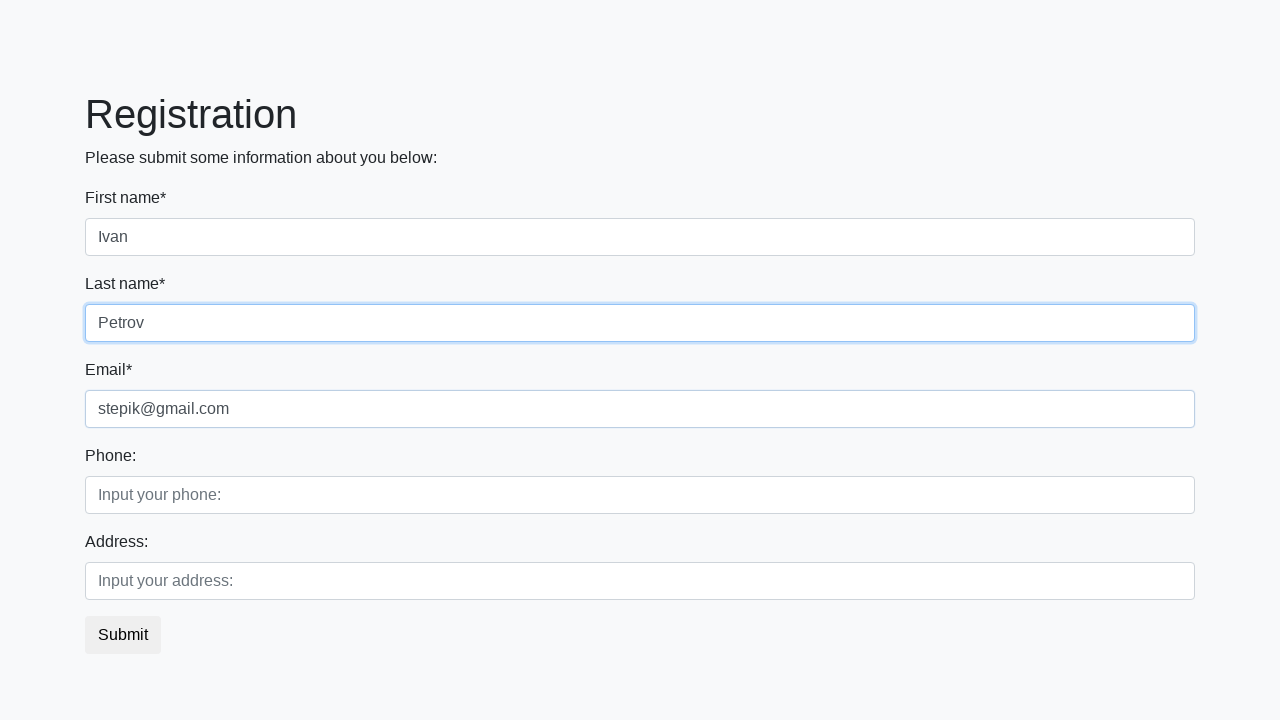

Clicked submit button to register at (123, 635) on button[type="submit"]
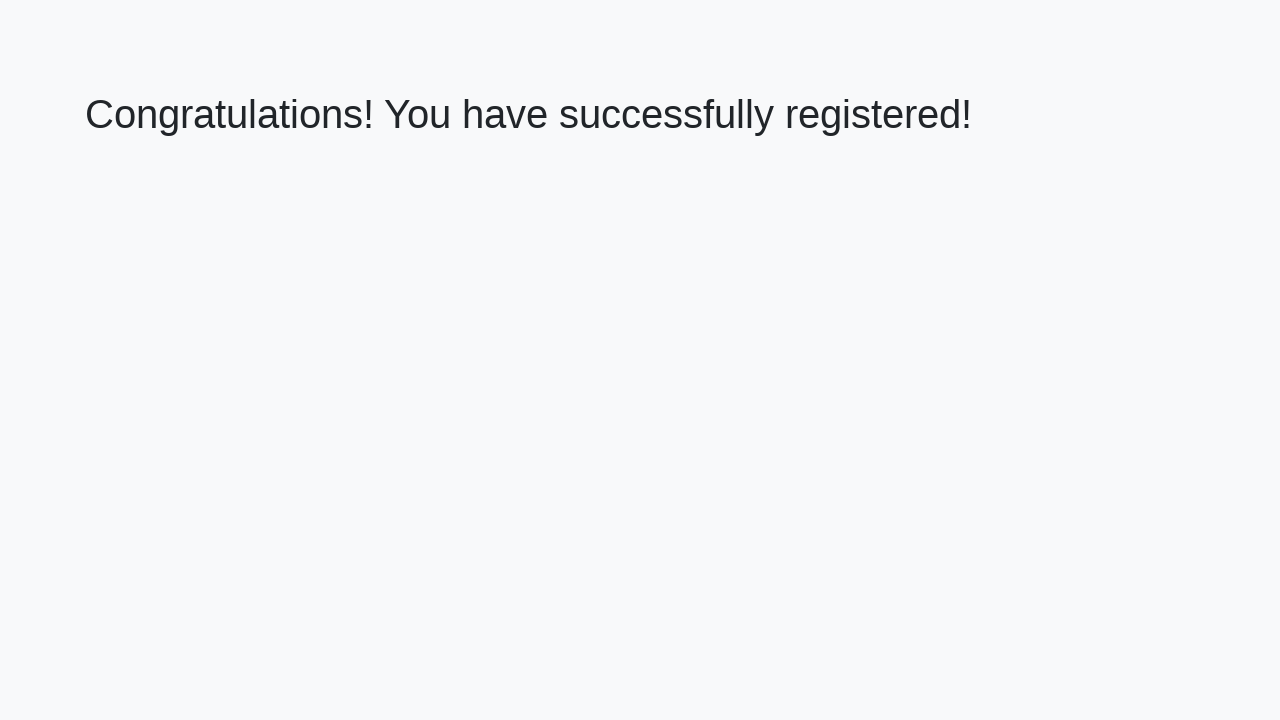

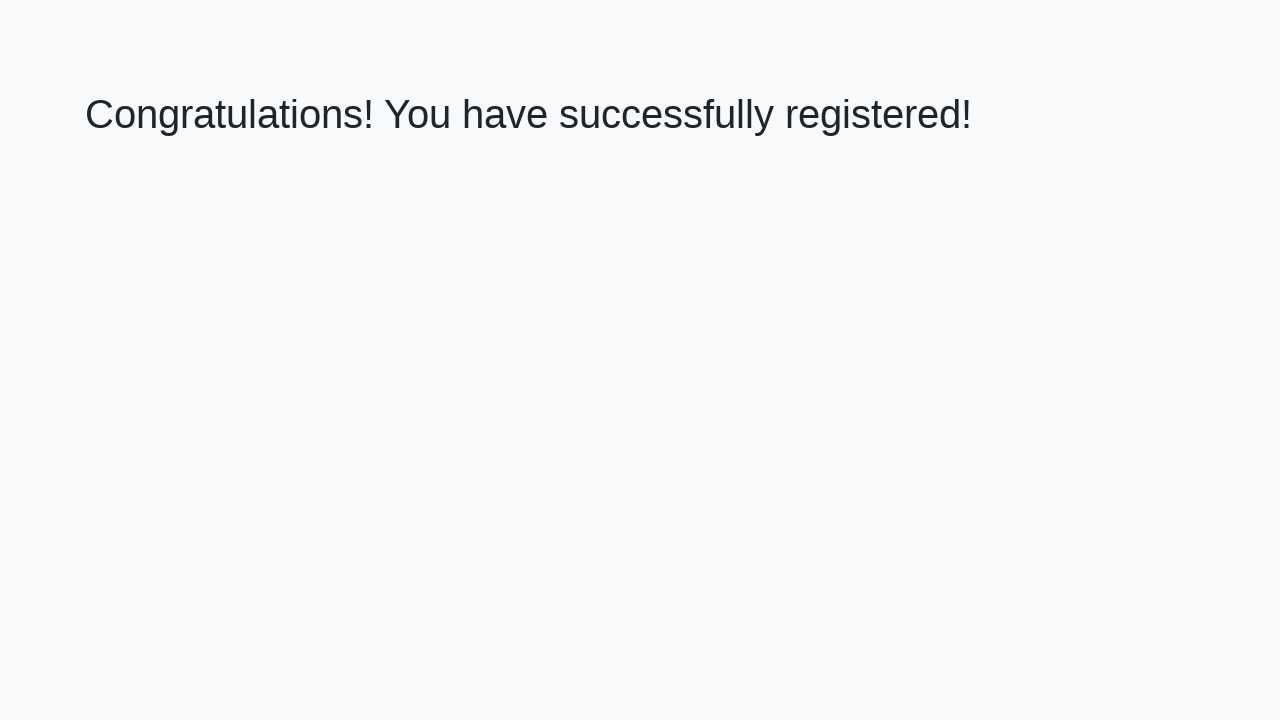